Tests drag and drop functionality by navigating to the drag and drop page and swapping two draggable elements

Starting URL: https://the-internet.herokuapp.com/

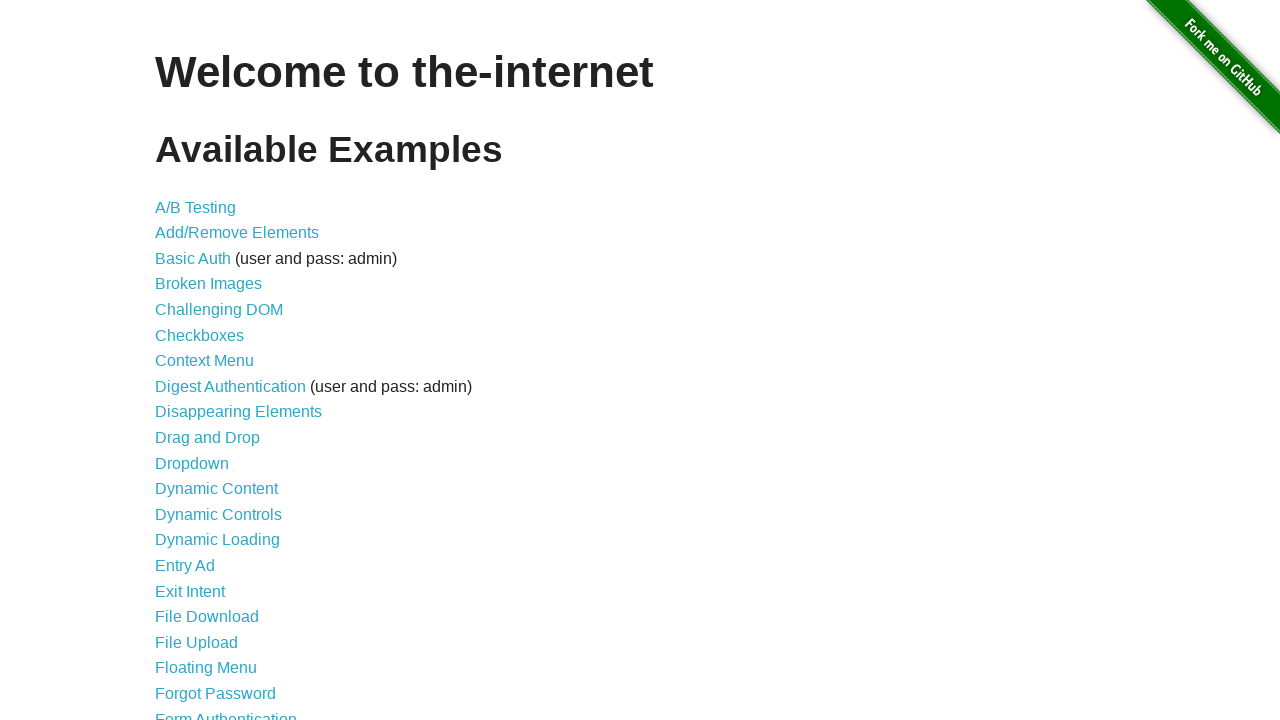

Clicked on the Drag and Drop link at (208, 438) on xpath=//a[text()='Drag and Drop']
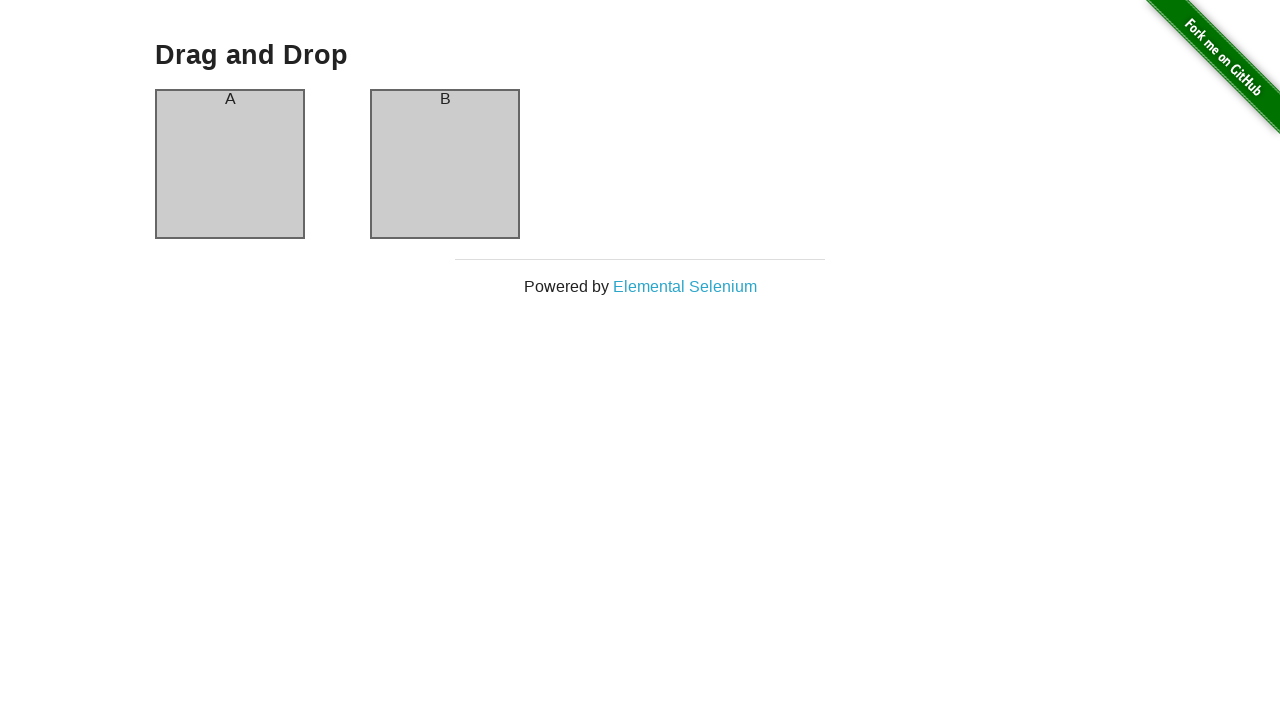

Column A element is now visible
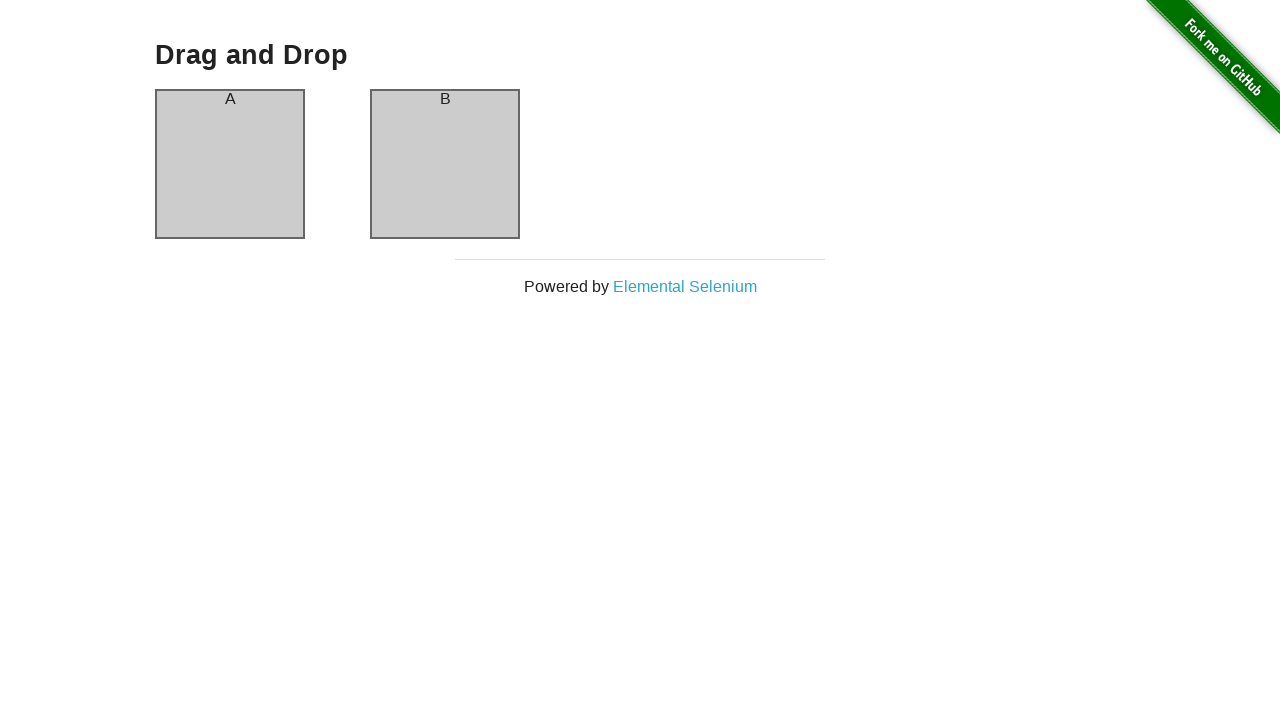

Column B element is now visible
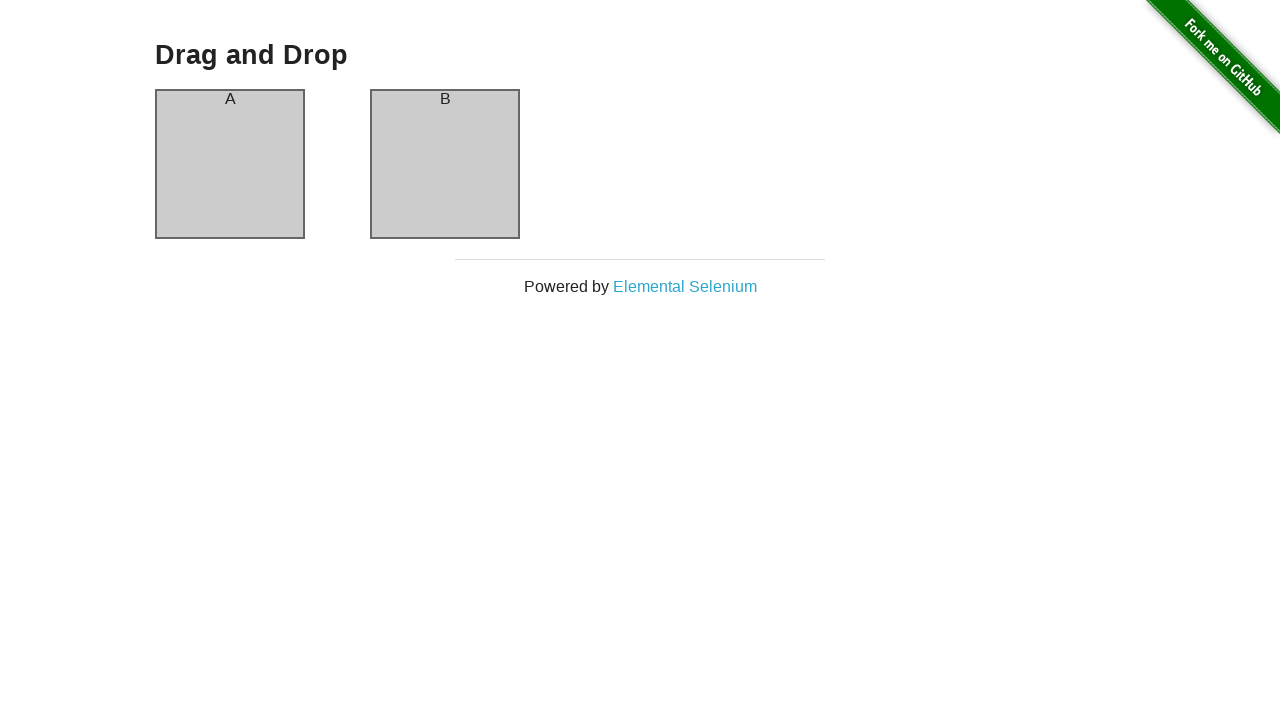

Located column B source element
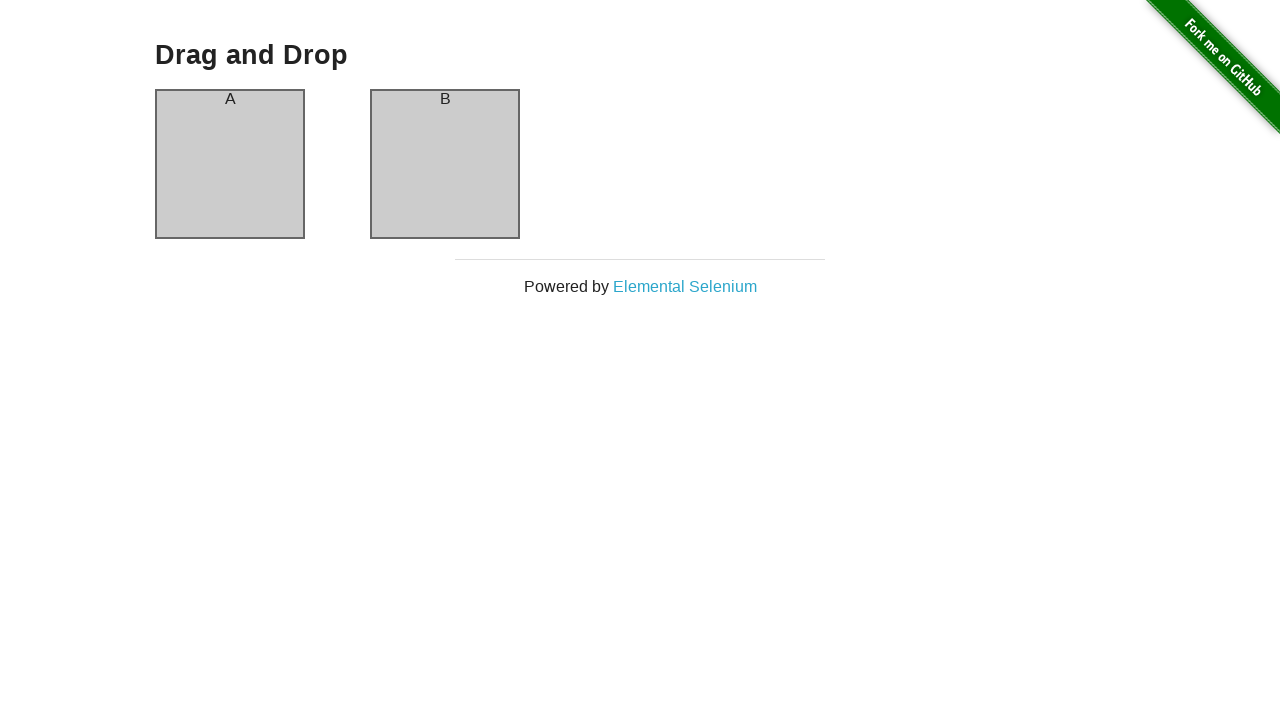

Located column A target element
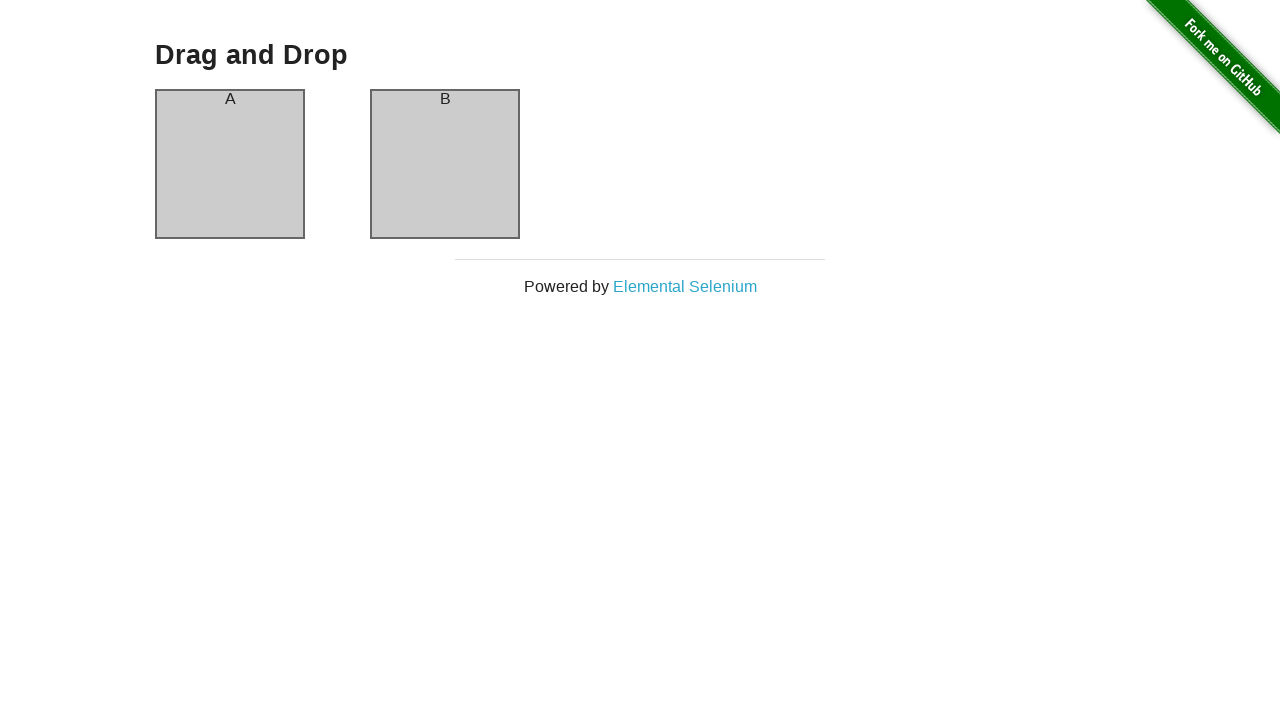

Dragged column B to column A position, swapping the elements at (230, 164)
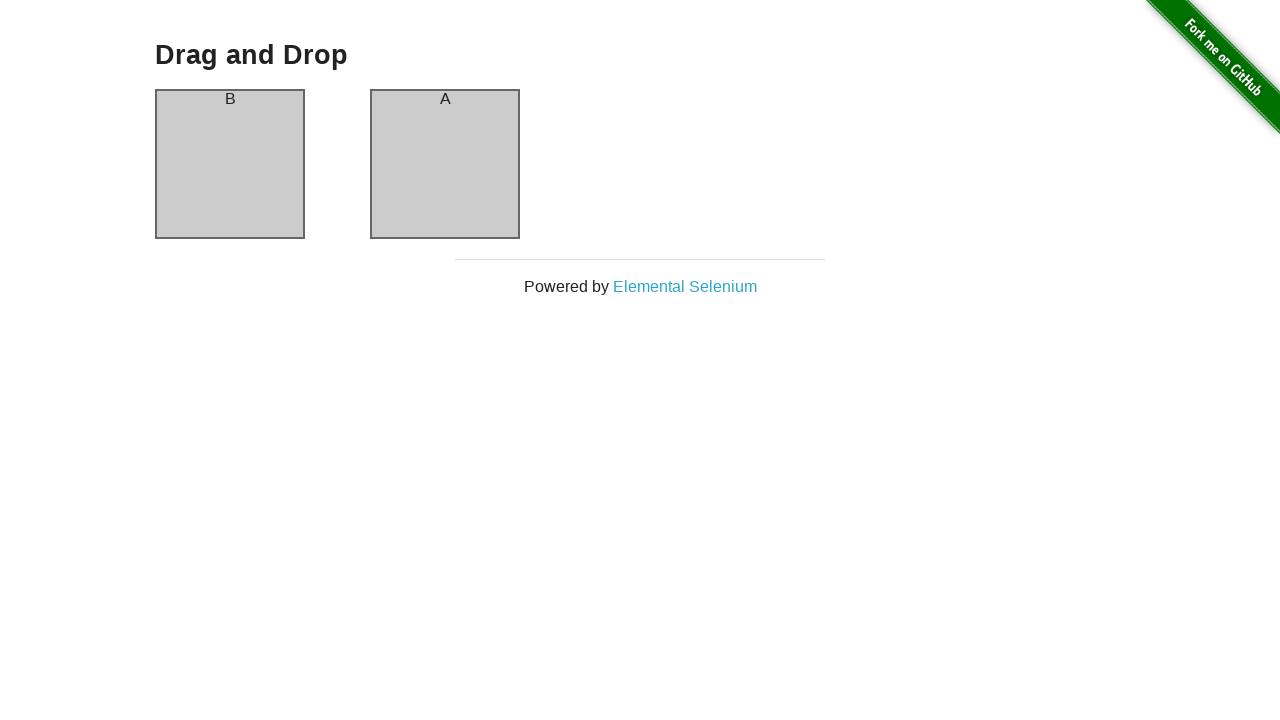

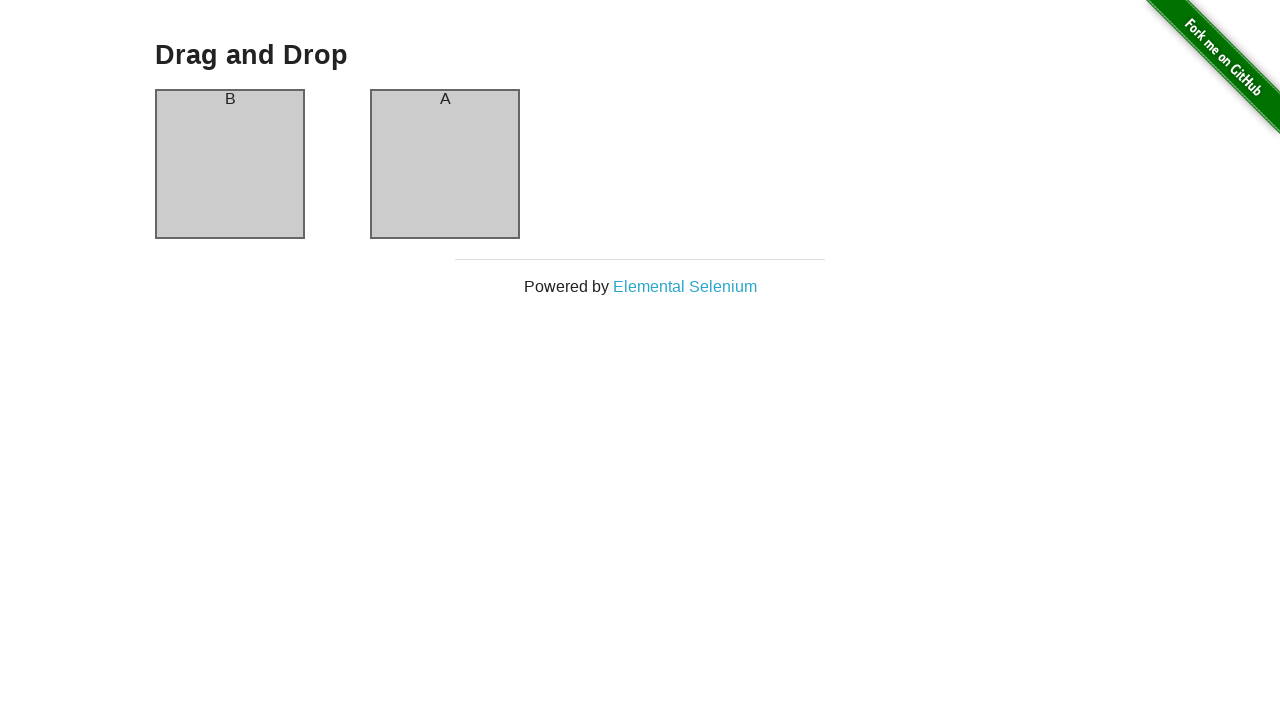